Navigates to the Mobile section by clicking on the Mobile tab

Starting URL: https://www.telerik.com/support/demos

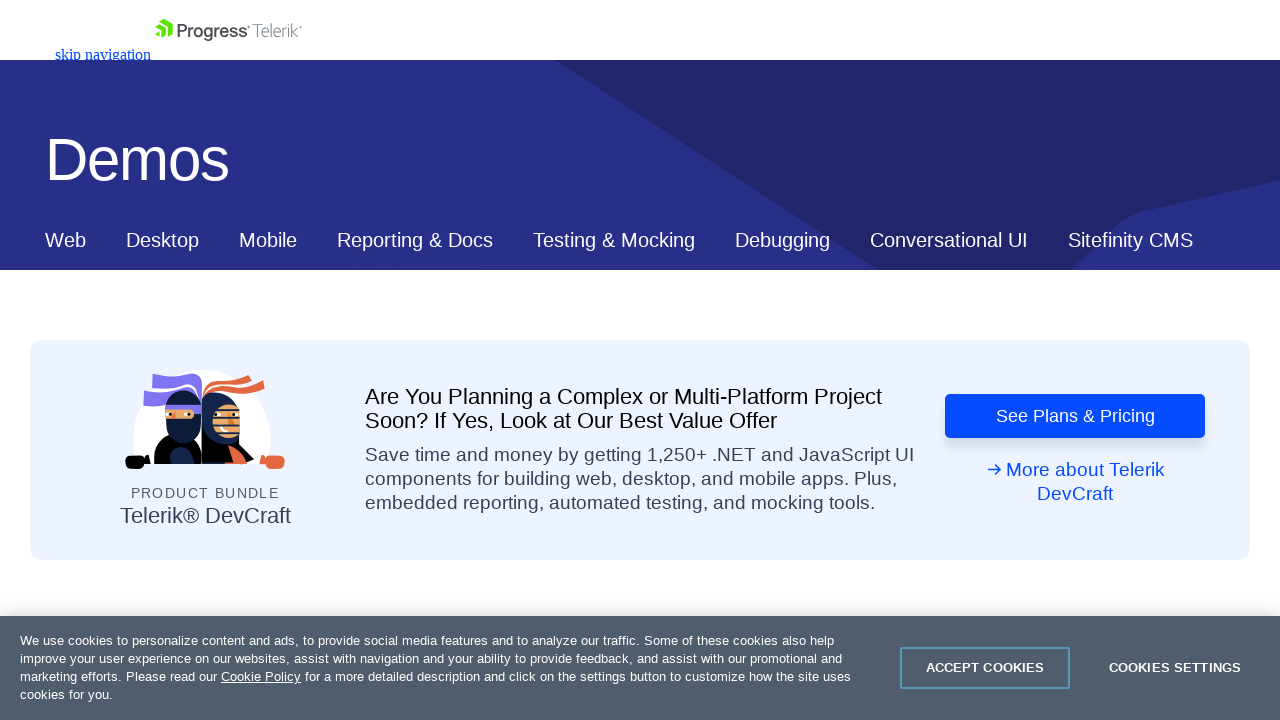

Navigated to Telerik support demos page
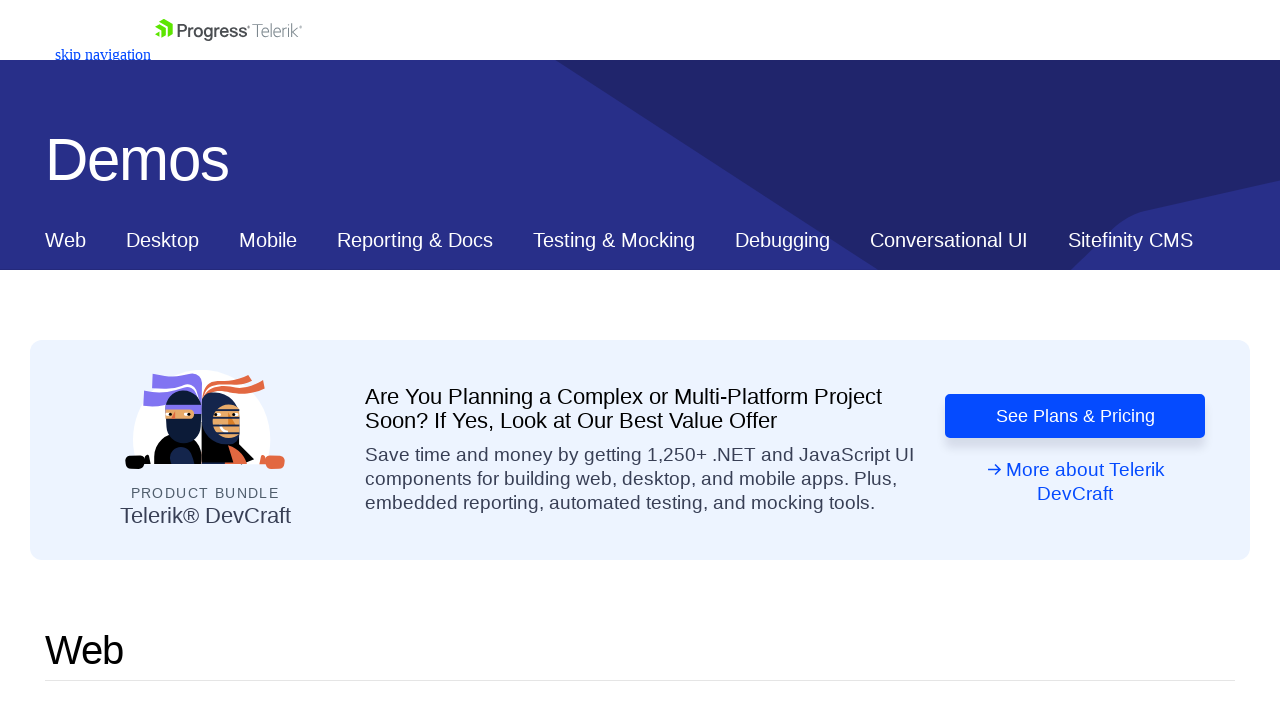

Clicked on Mobile tab to navigate to Mobile section at (268, 240) on a:text('Mobile')
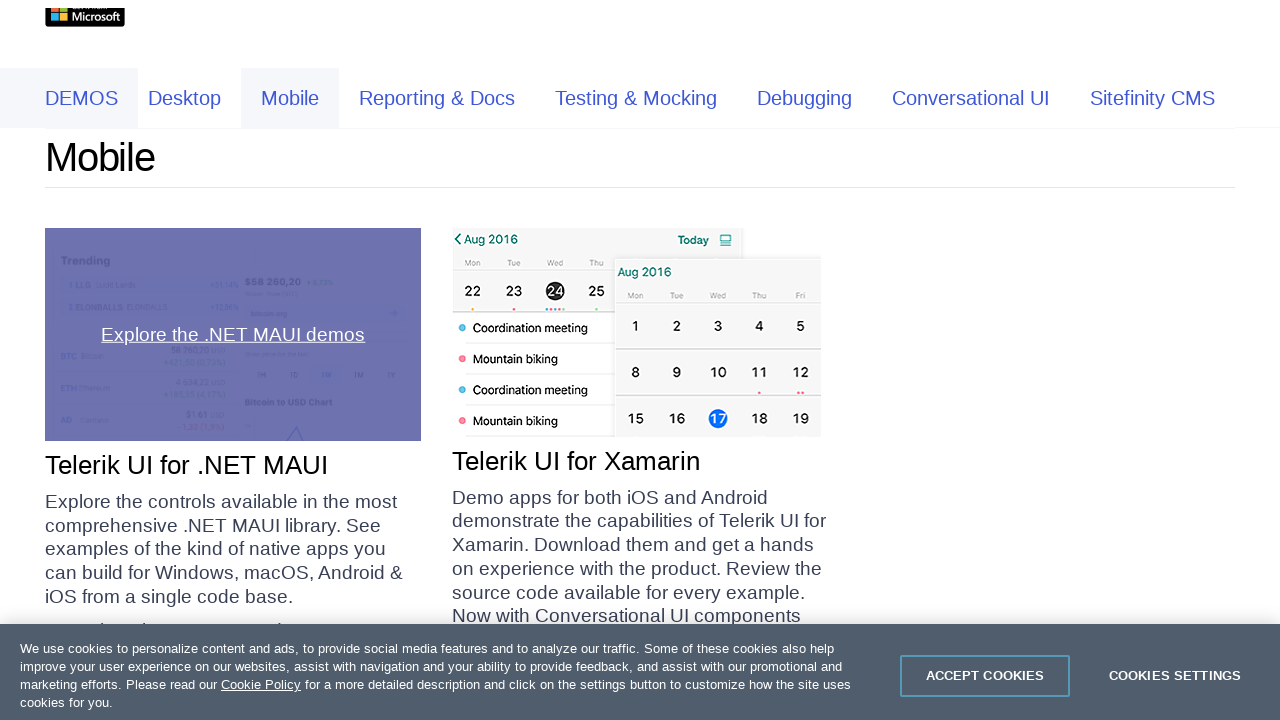

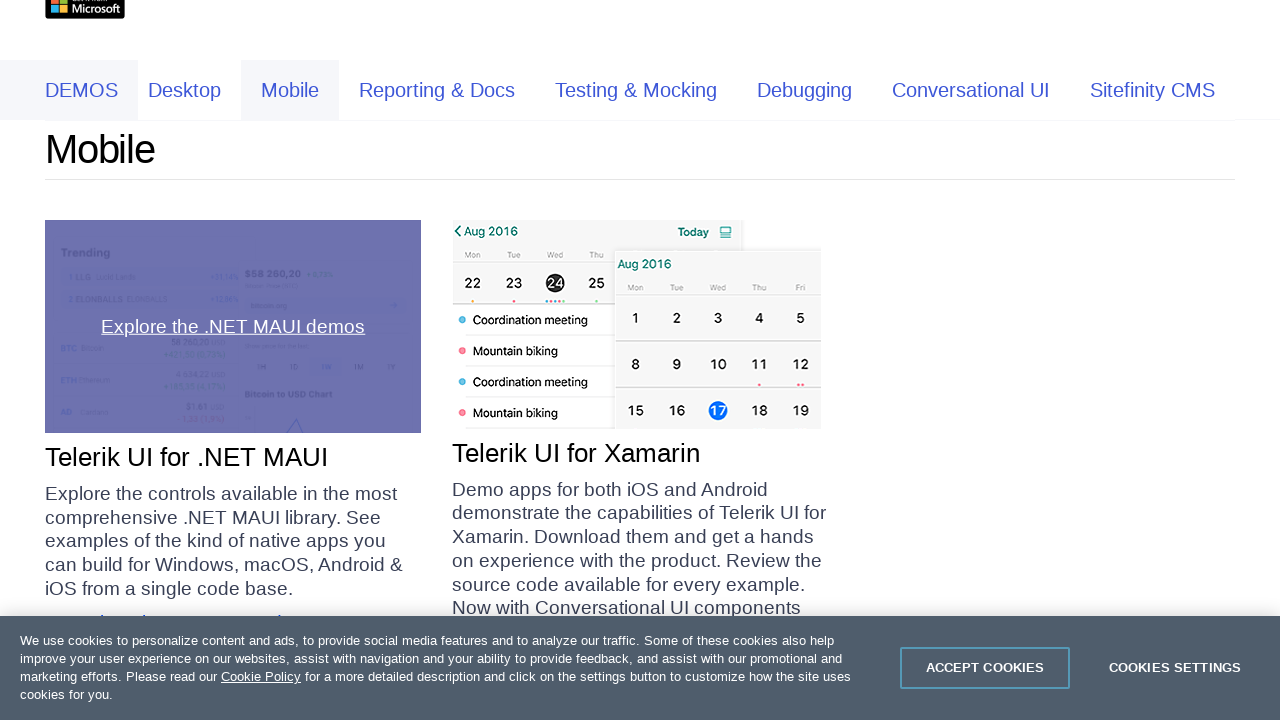